Clicks Submit menu item and verifies the Submit New Language submenu header

Starting URL: http://www.99-bottles-of-beer.net/

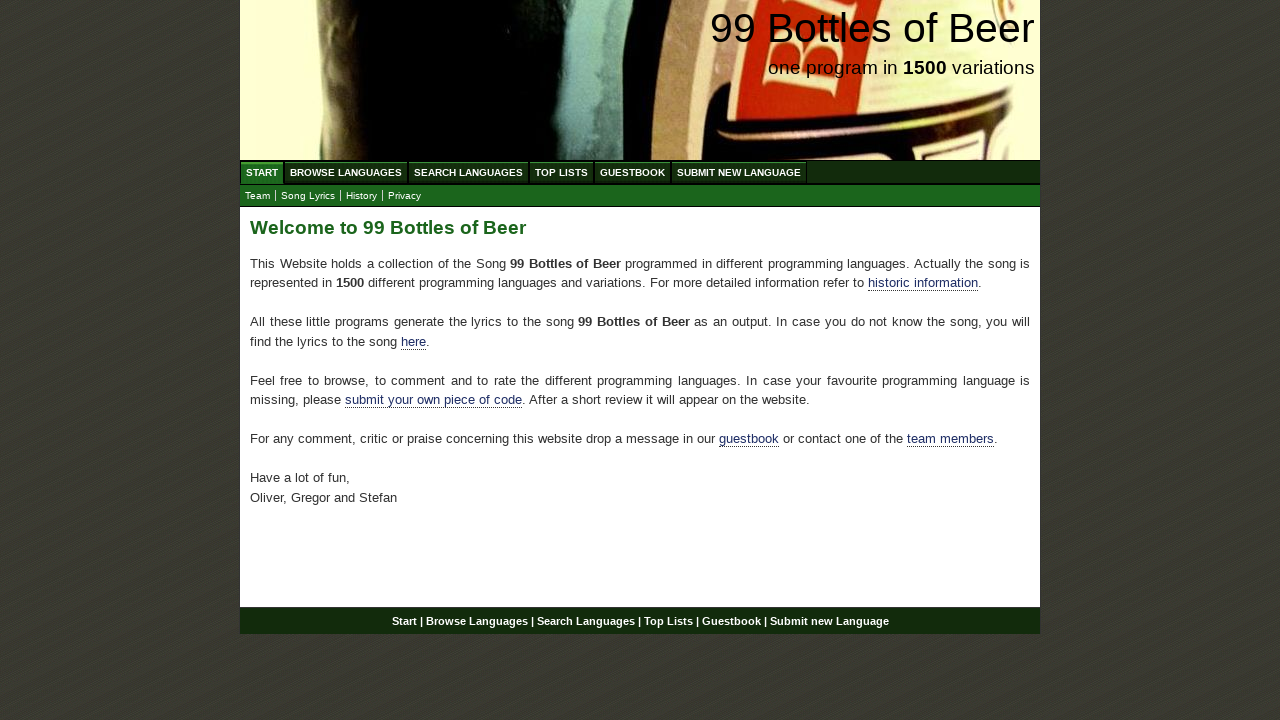

Clicked Submit menu item at (739, 172) on #menu li:nth-child(6) a
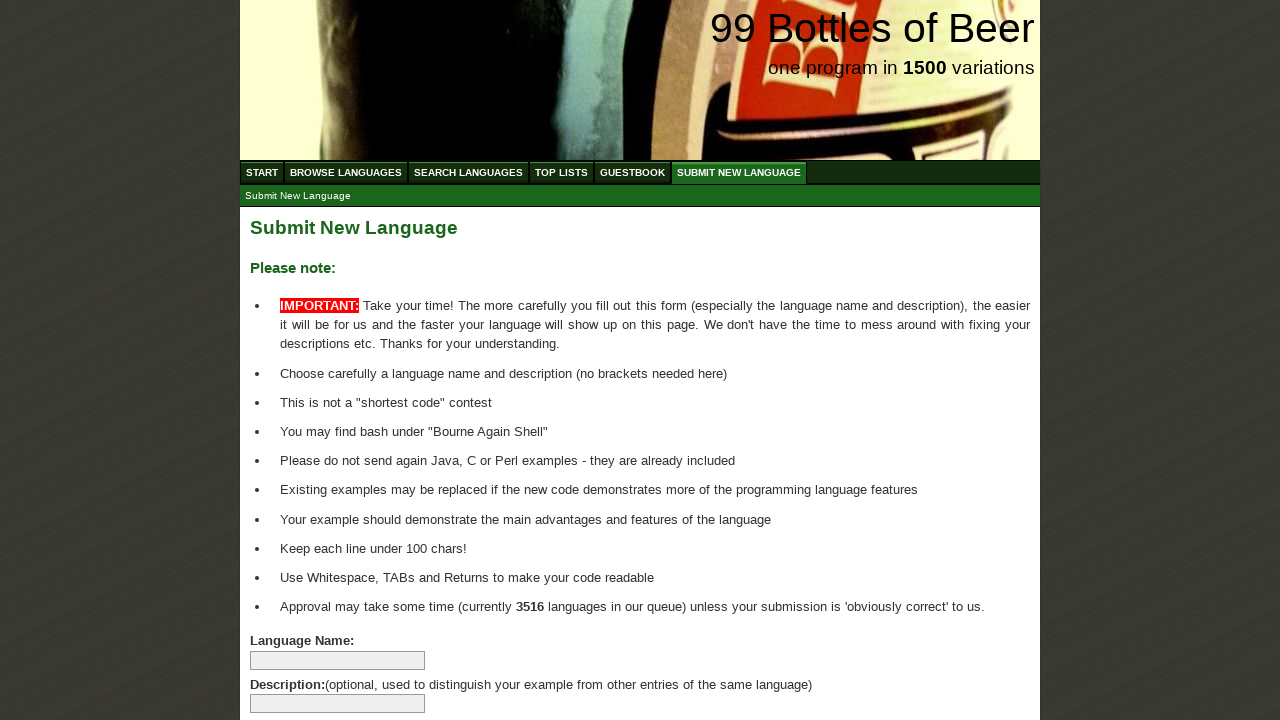

Located submenu header element
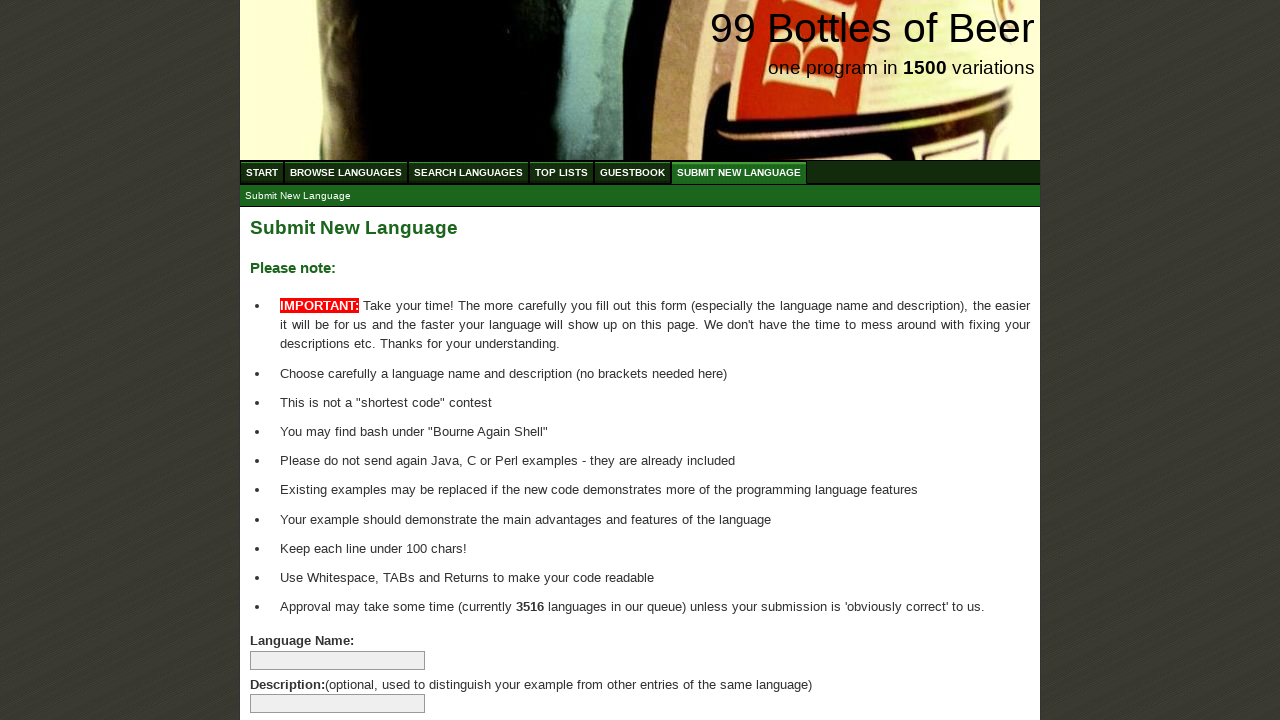

Submenu header loaded
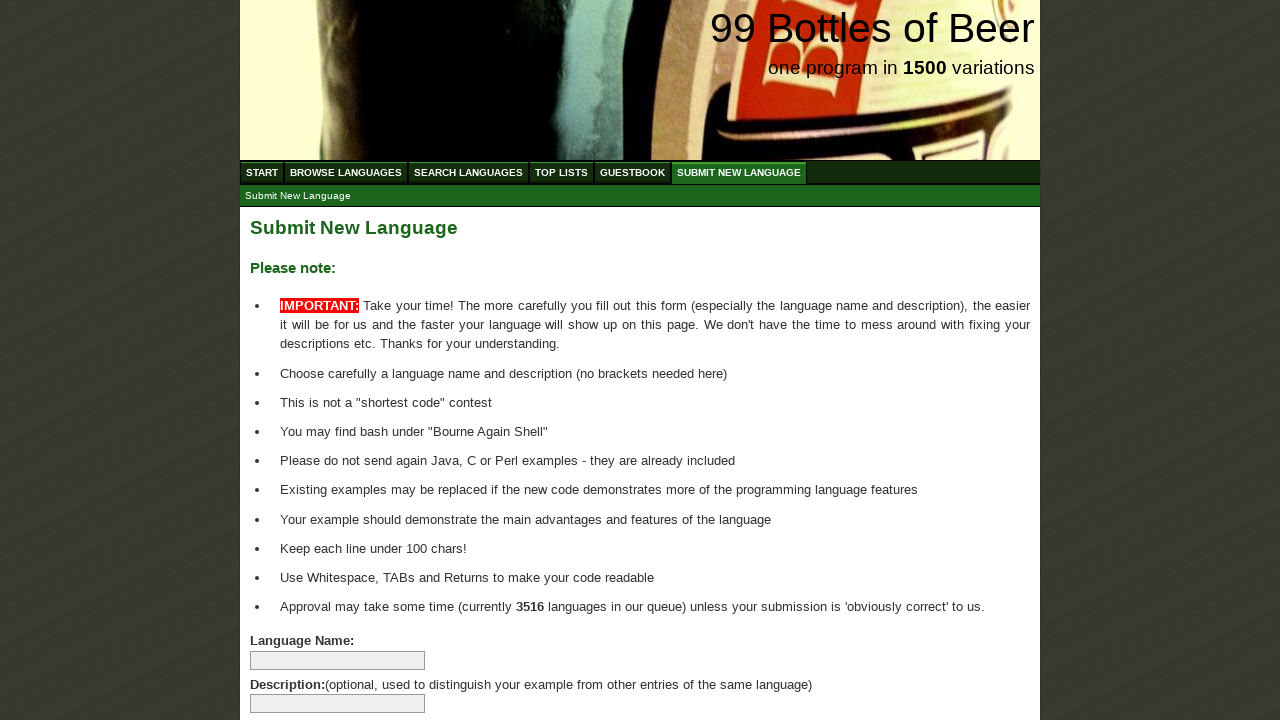

Verified submenu header text is 'Submit New Language'
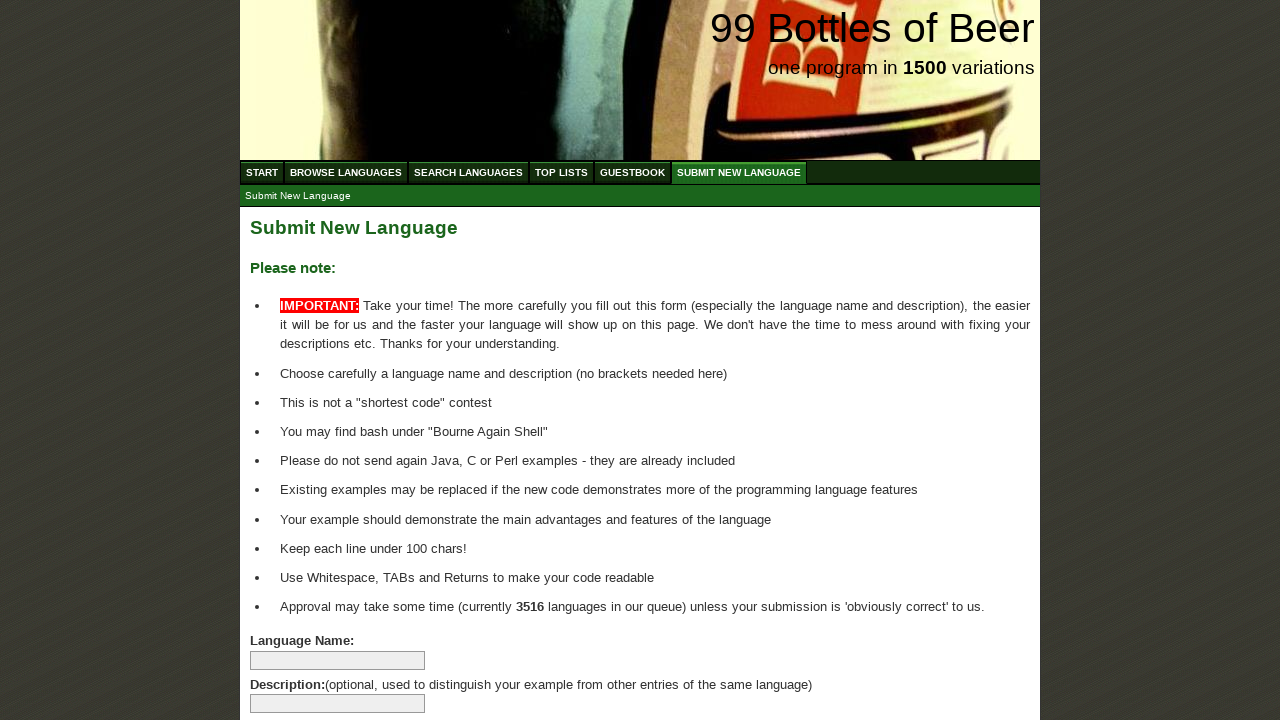

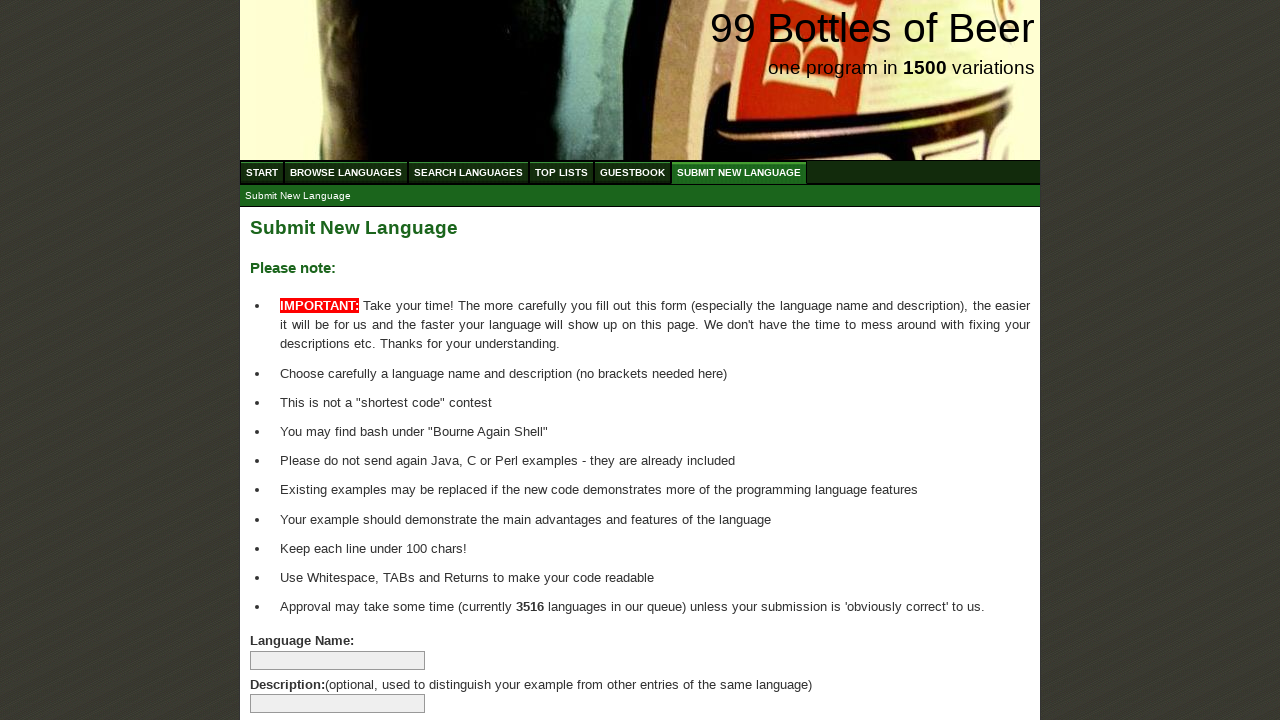